Tests opening a modal dialog and closing it using the close button

Starting URL: https://formy-project.herokuapp.com/modal

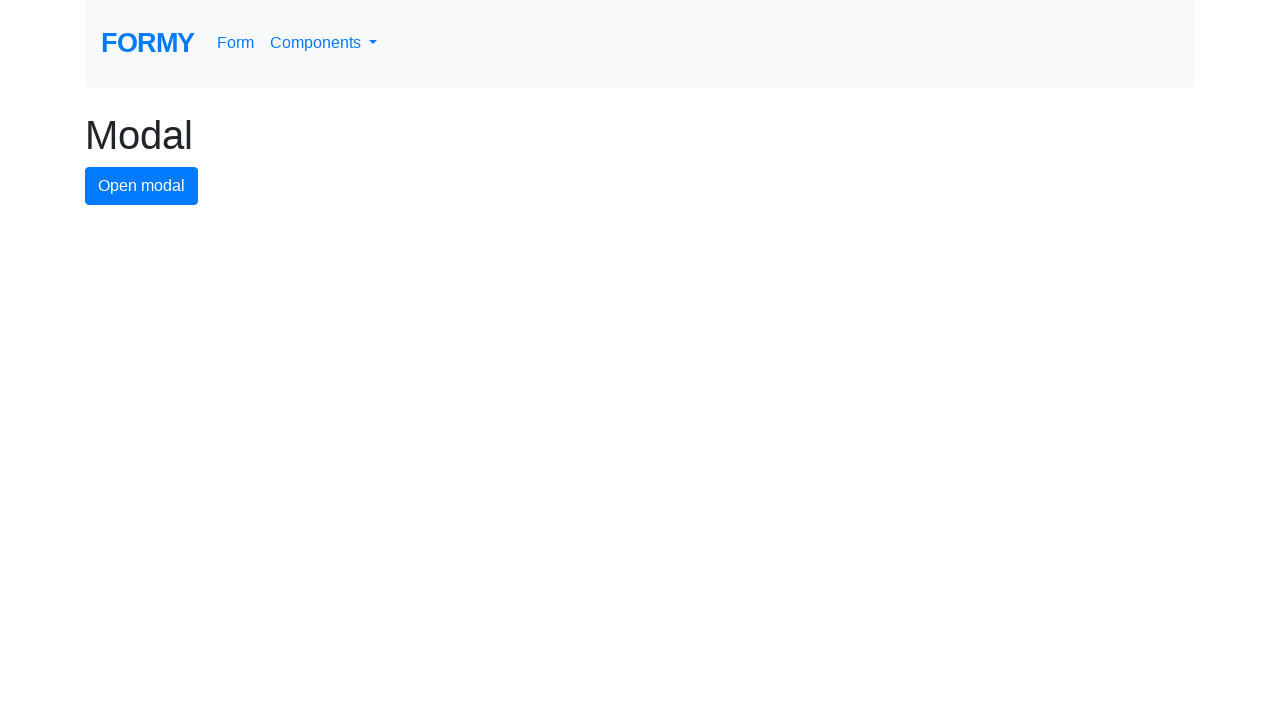

Clicked modal button to open dialog at (142, 186) on #modal-button
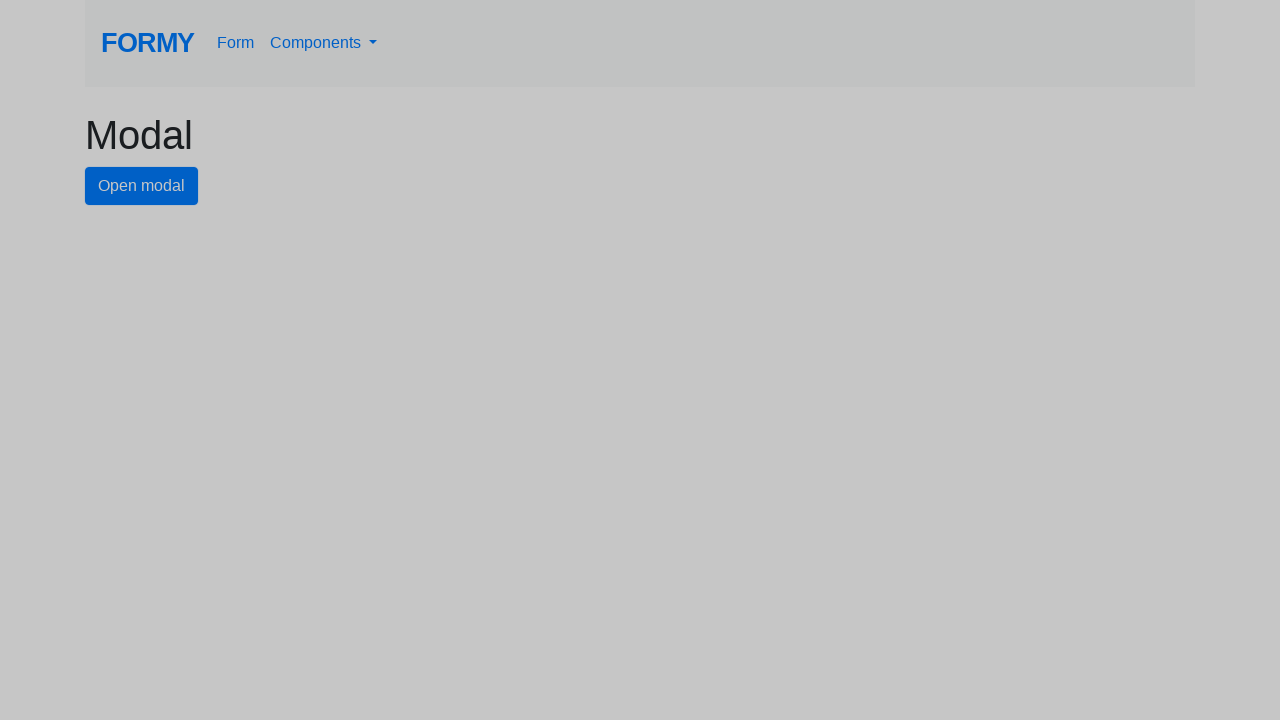

Modal dialog opened and close button is visible
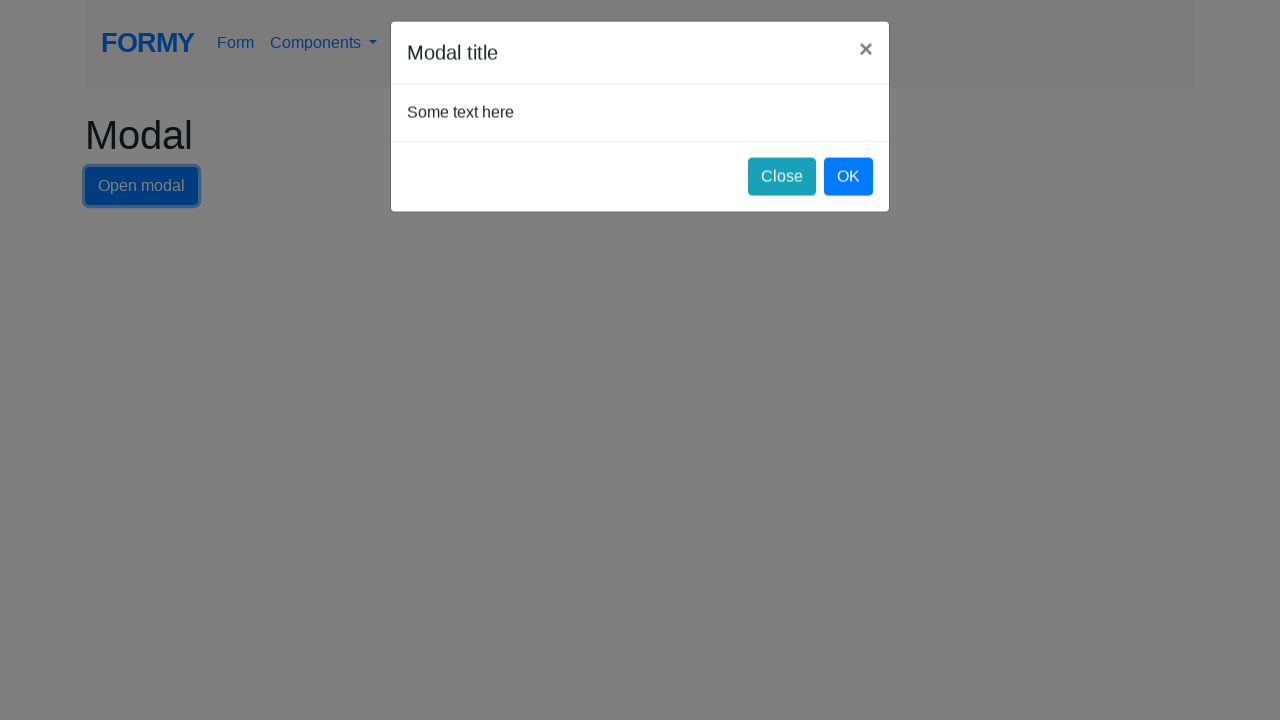

Clicked close button to dismiss modal dialog at (782, 184) on #close-button
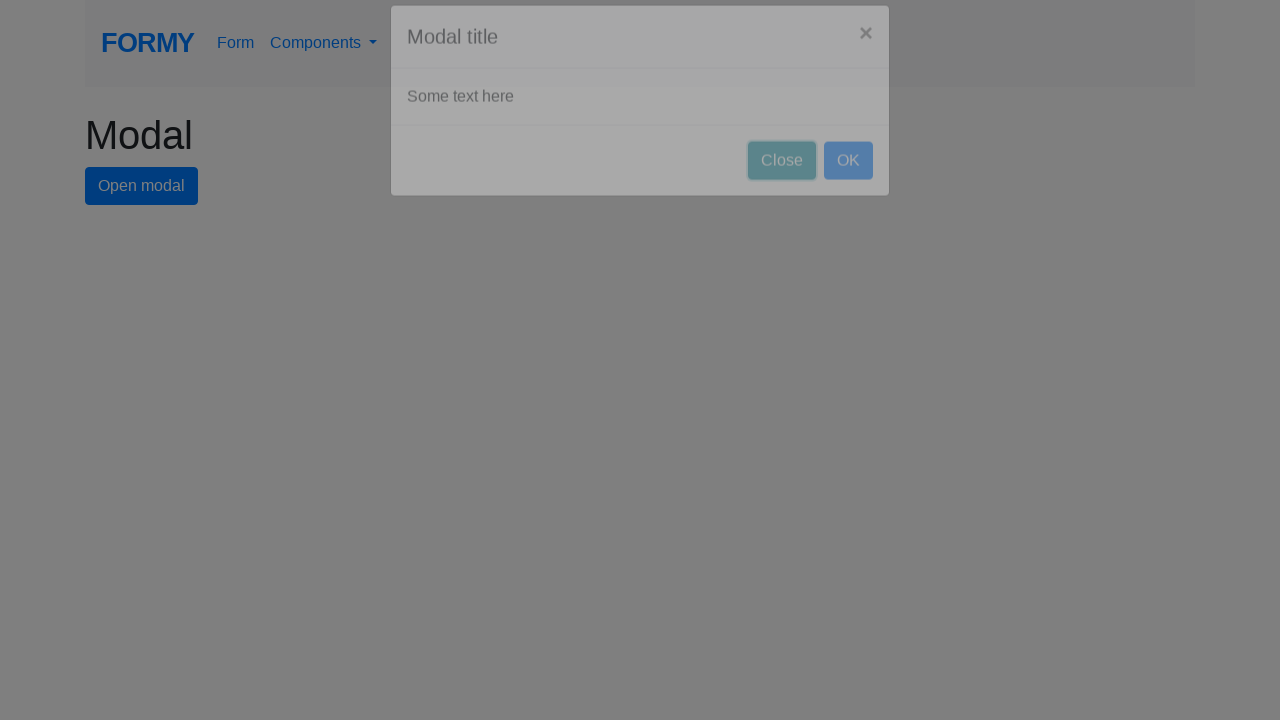

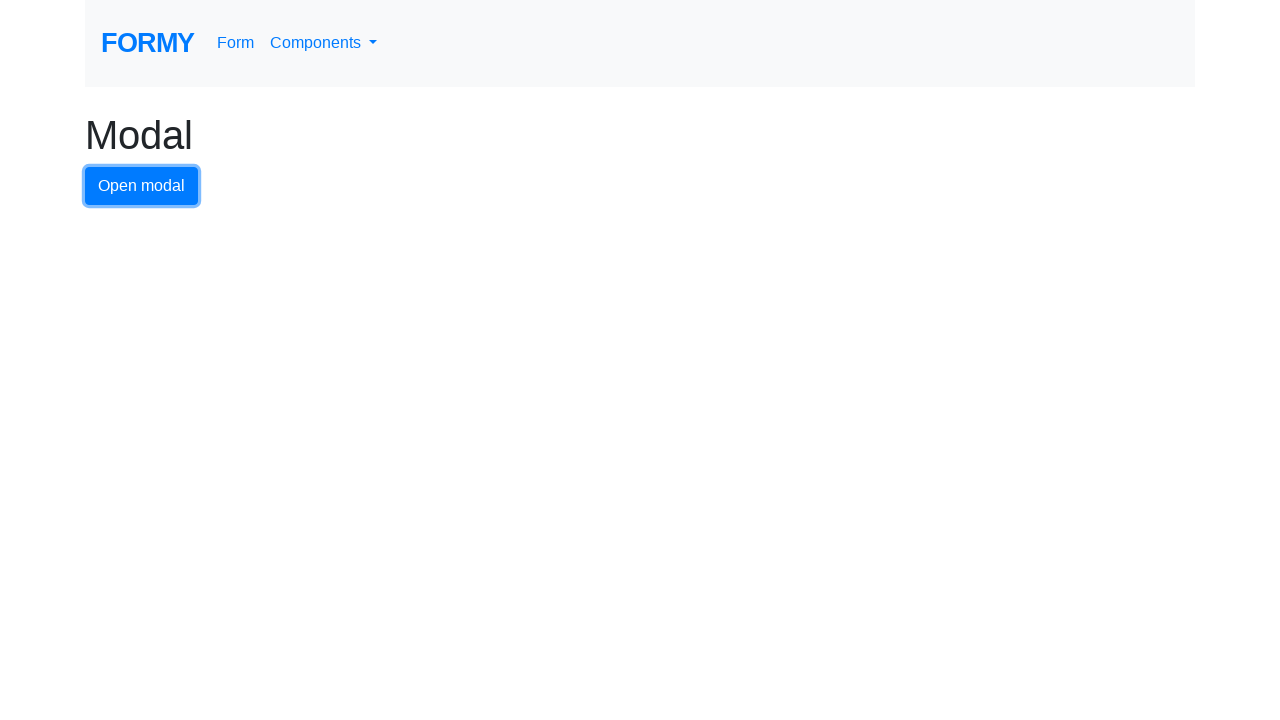